Tests that the toggle-all checkbox state updates when individual items are completed or cleared

Starting URL: https://demo.playwright.dev/todomvc

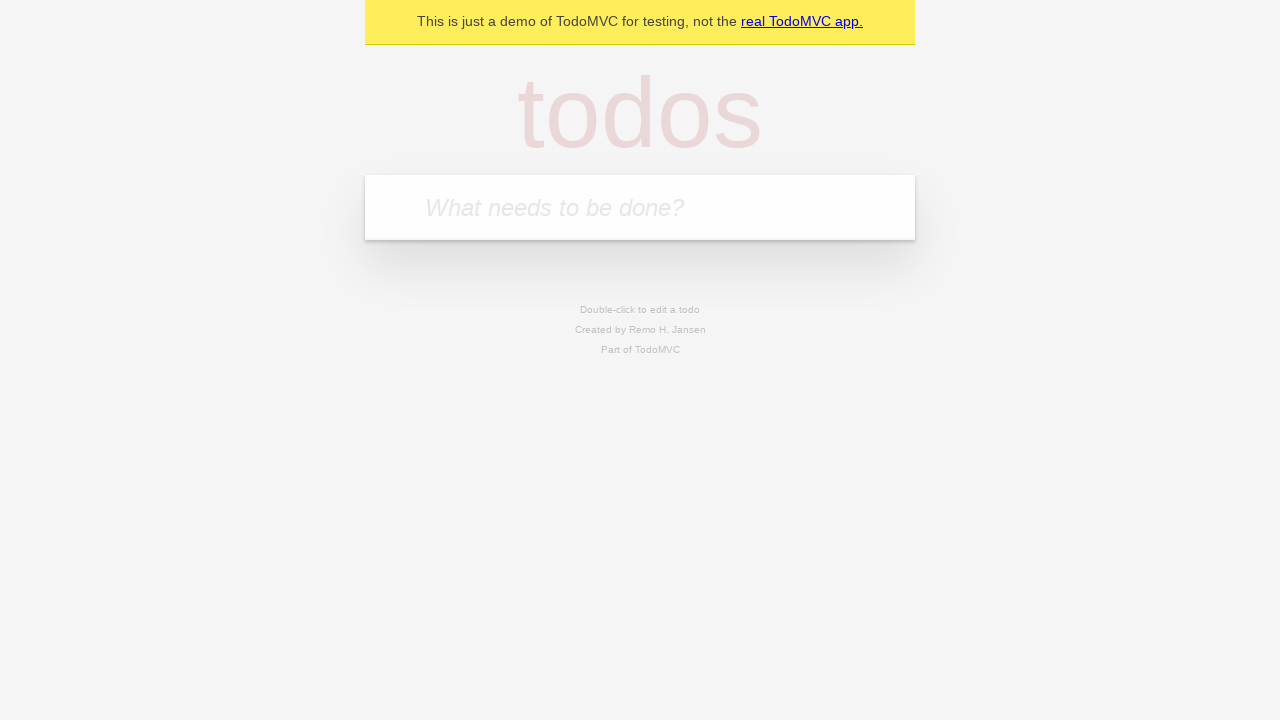

Filled new-todo input with 'buy some cheese' on .new-todo
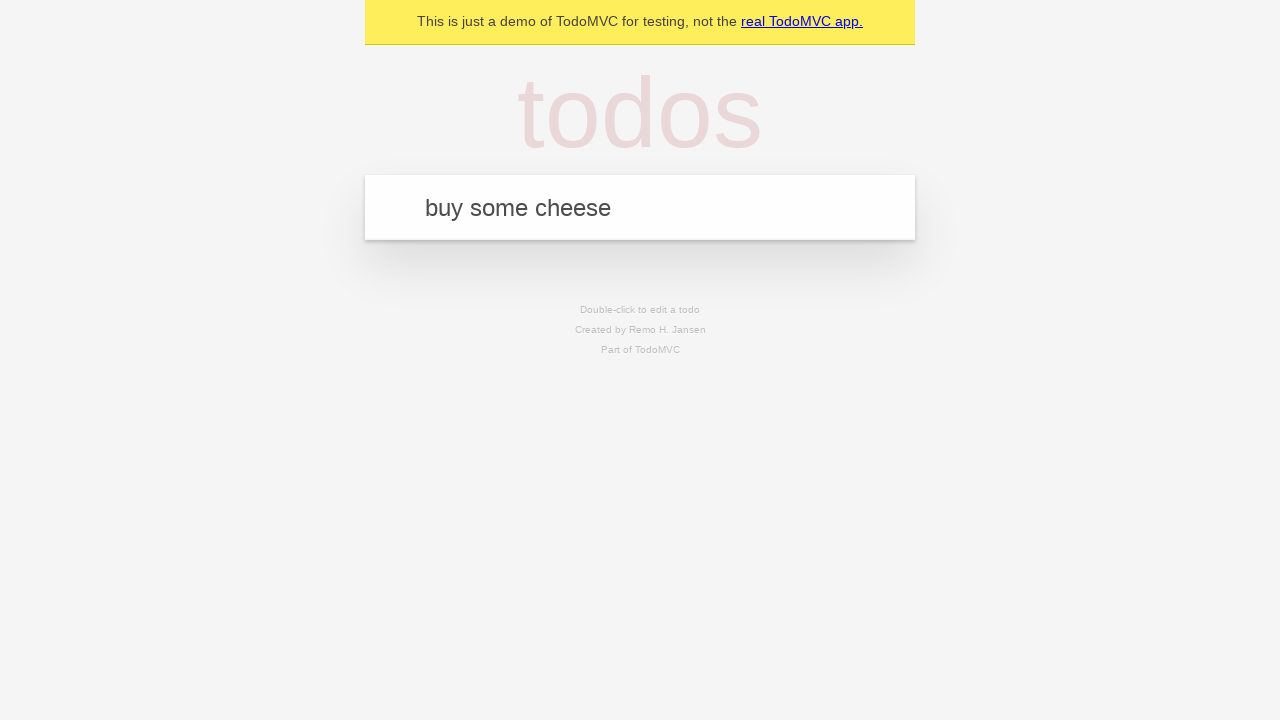

Pressed Enter to add first todo item on .new-todo
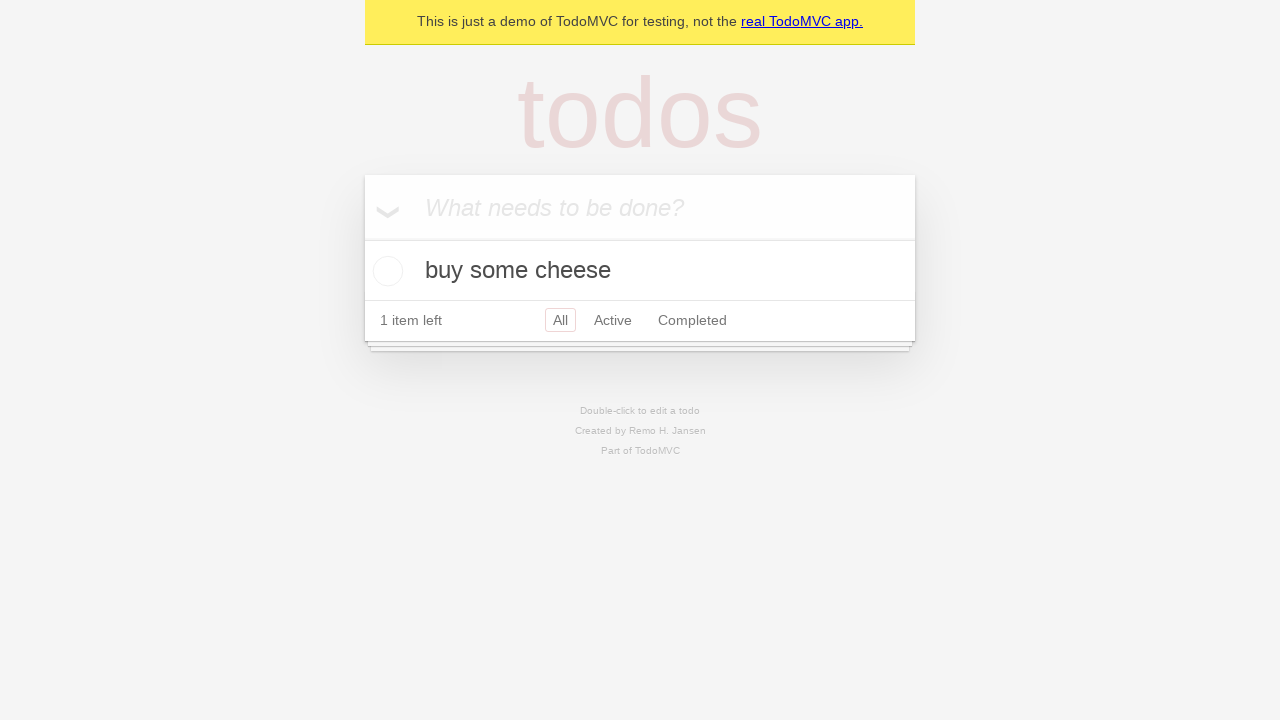

Filled new-todo input with 'feed the cat' on .new-todo
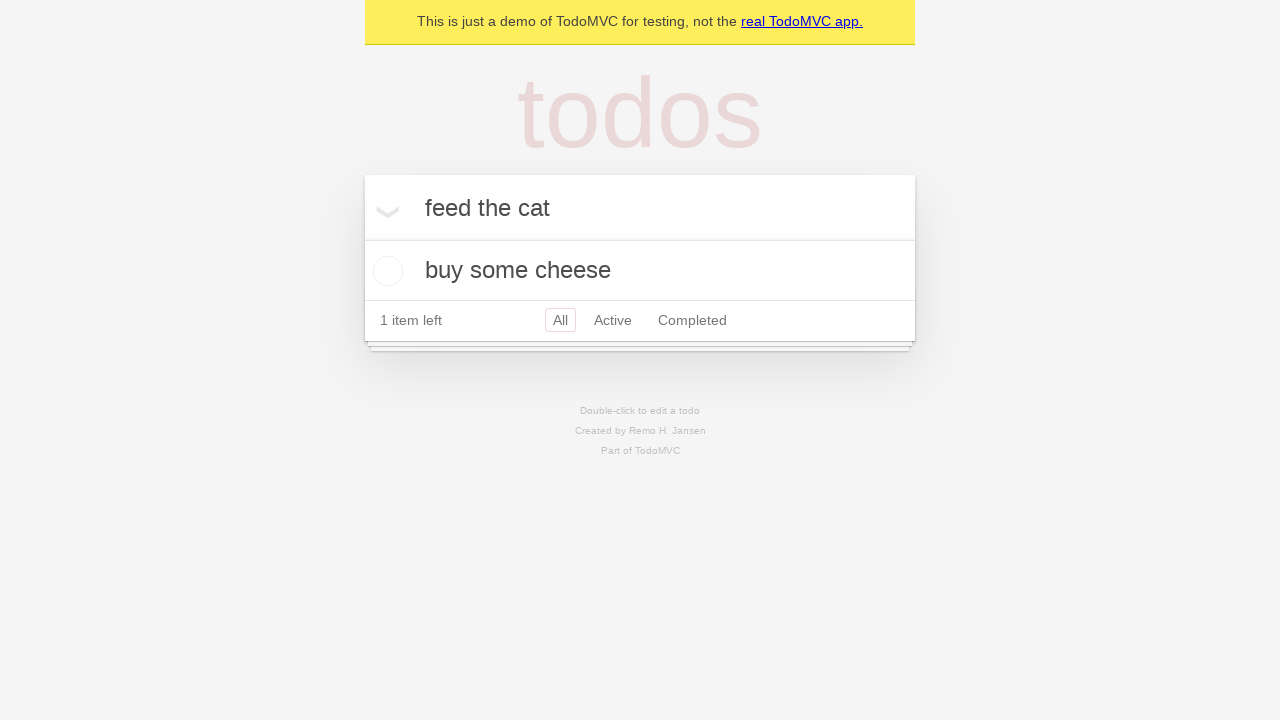

Pressed Enter to add second todo item on .new-todo
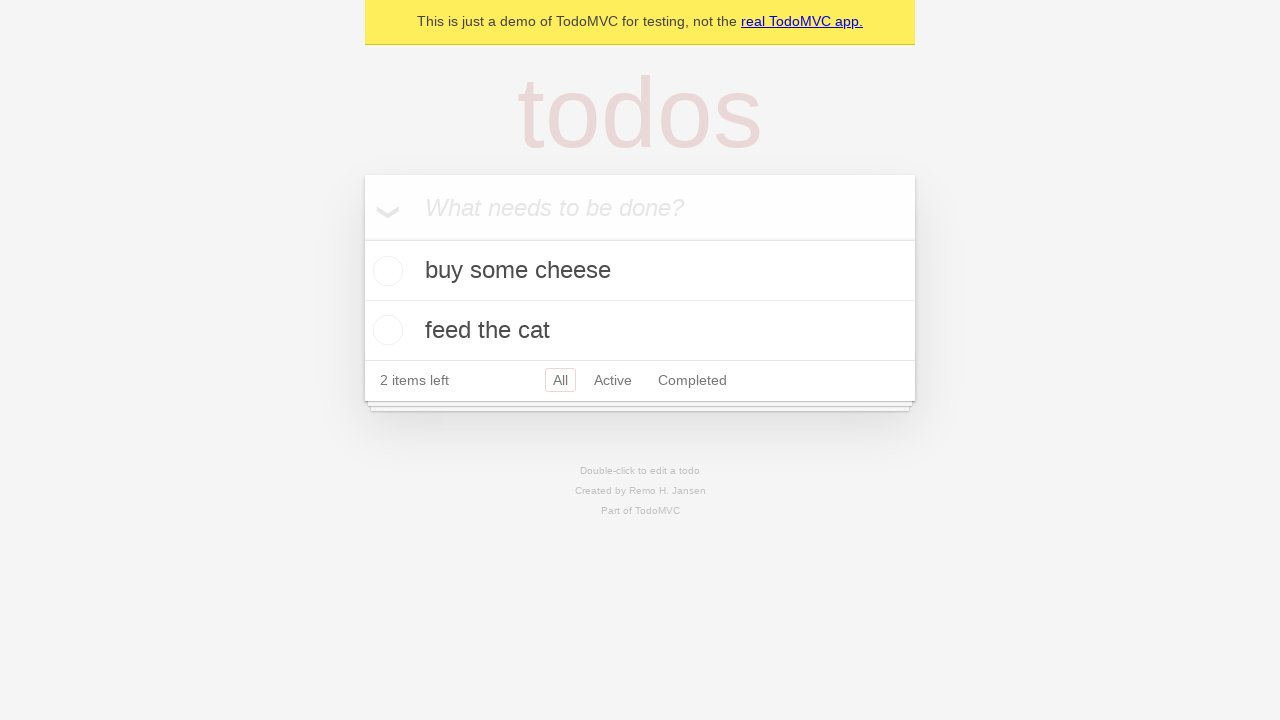

Filled new-todo input with 'book a doctors appointment' on .new-todo
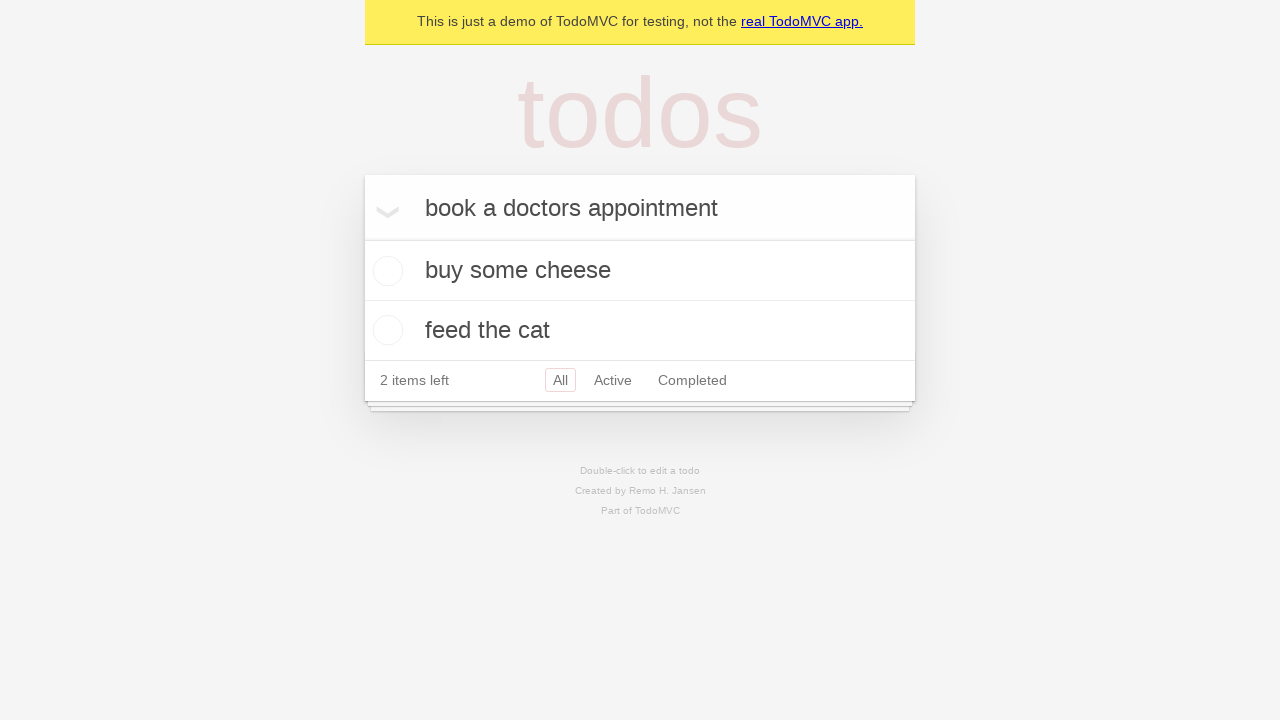

Pressed Enter to add third todo item on .new-todo
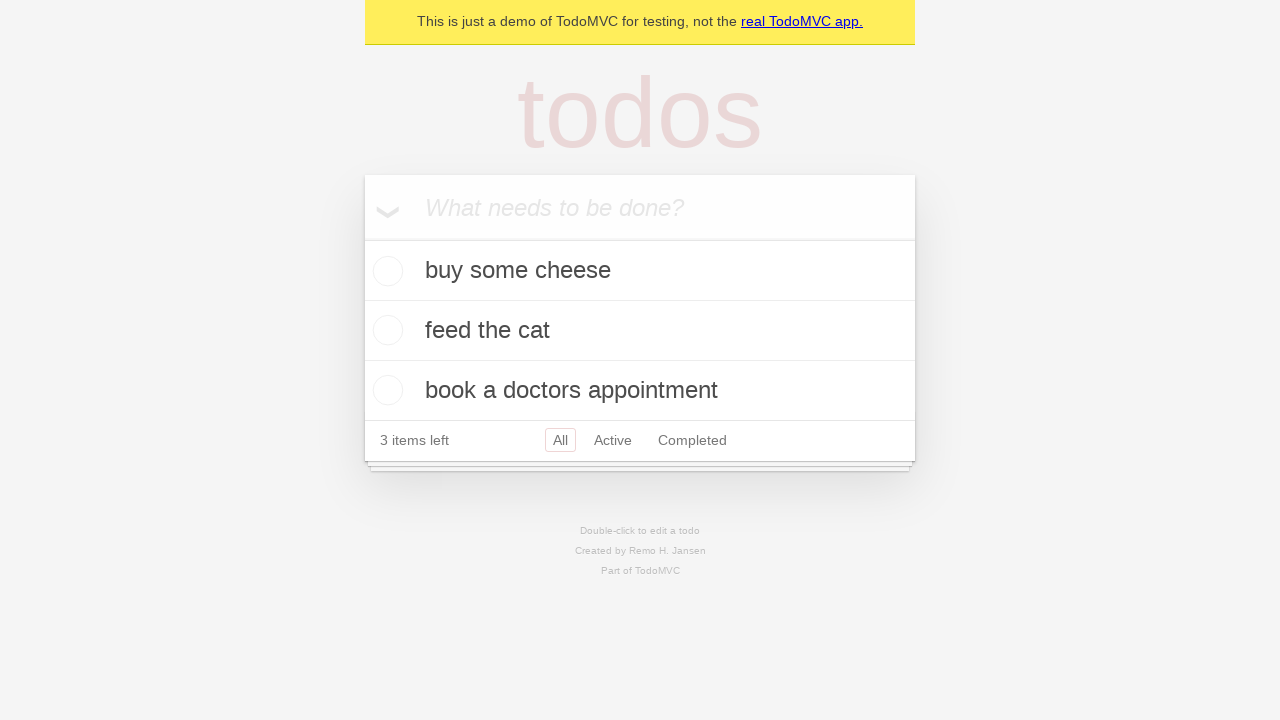

Waited for all three todo items to load in the list
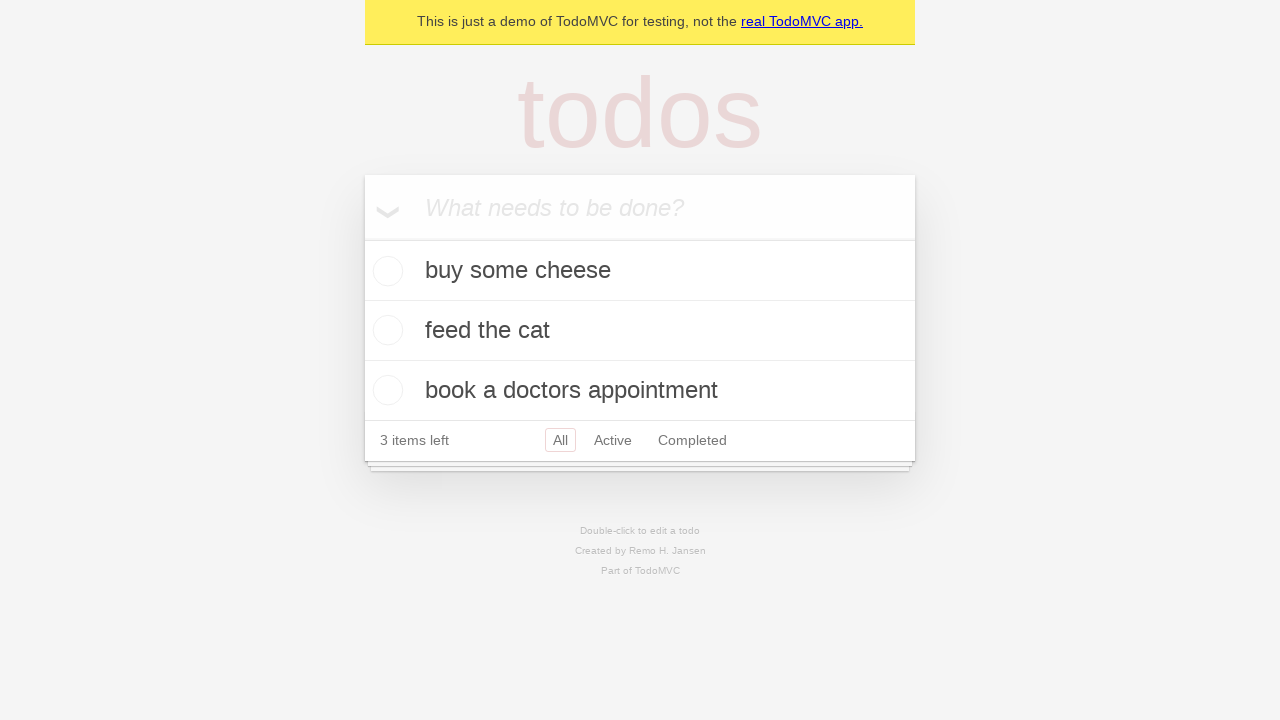

Checked the toggle-all checkbox to mark all items complete at (362, 238) on .toggle-all
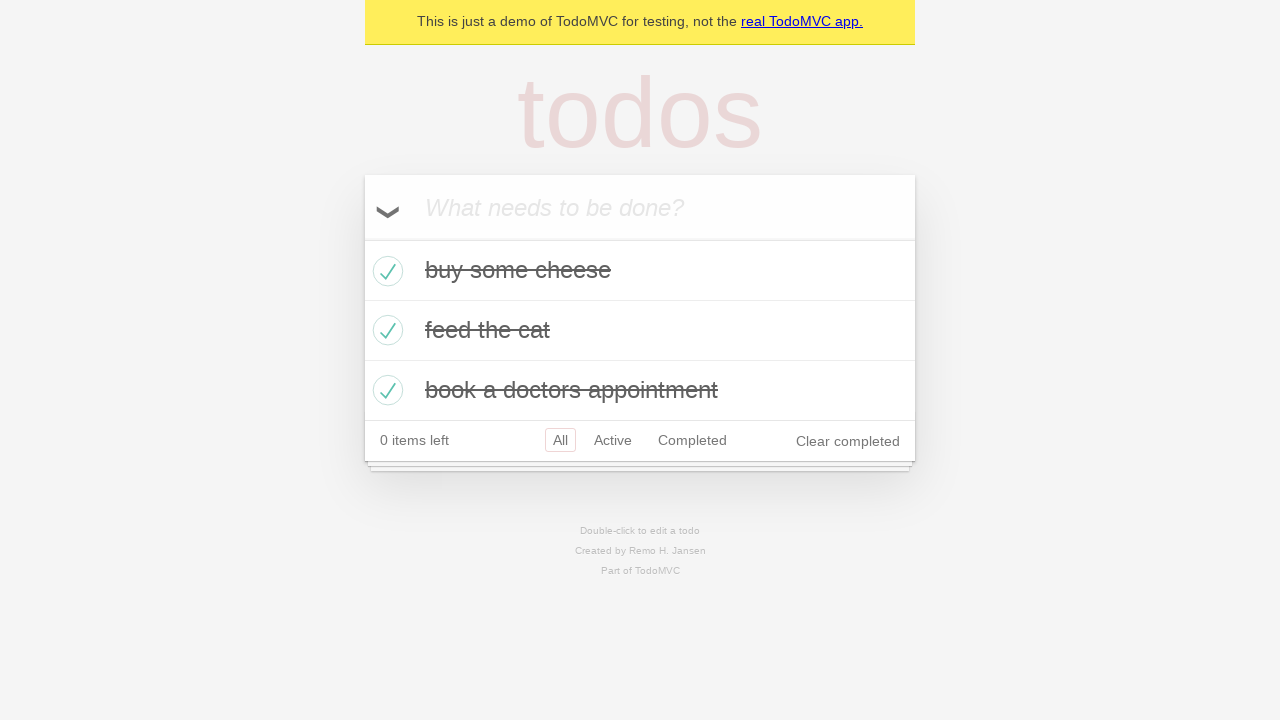

Unchecked the first todo item at (385, 271) on .todo-list li >> nth=0 >> .toggle
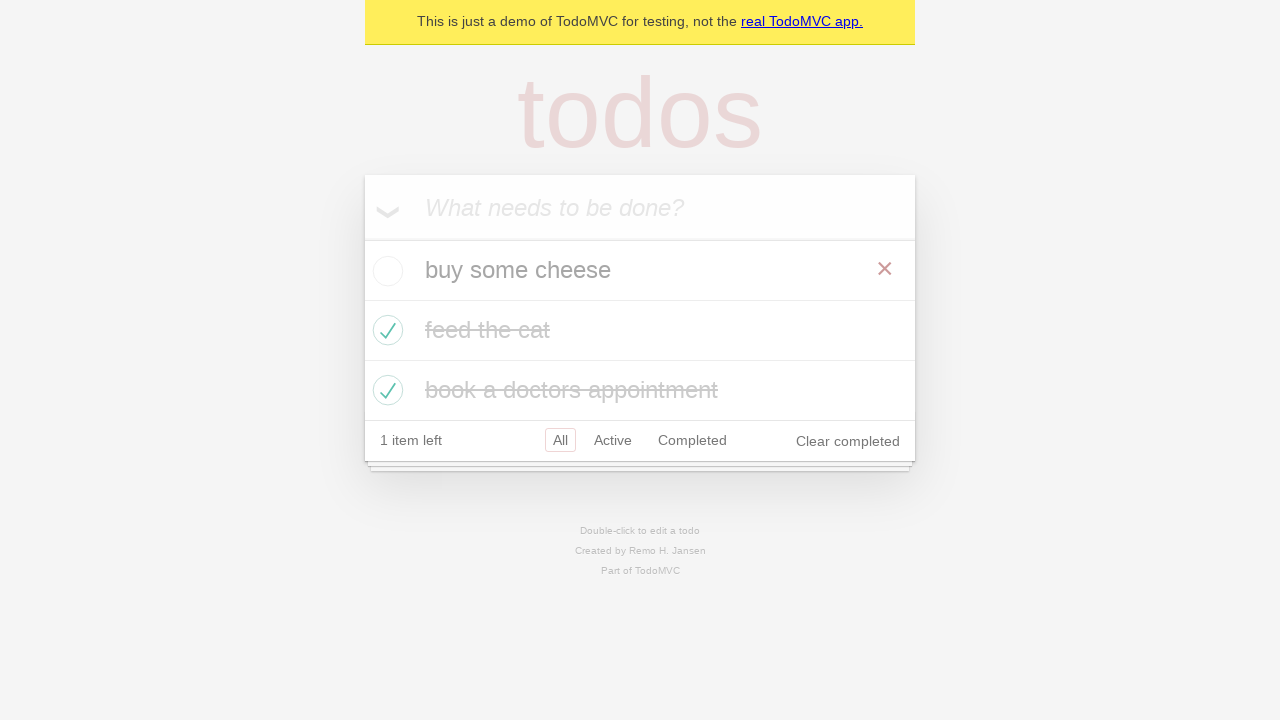

Checked the first todo item again at (385, 271) on .todo-list li >> nth=0 >> .toggle
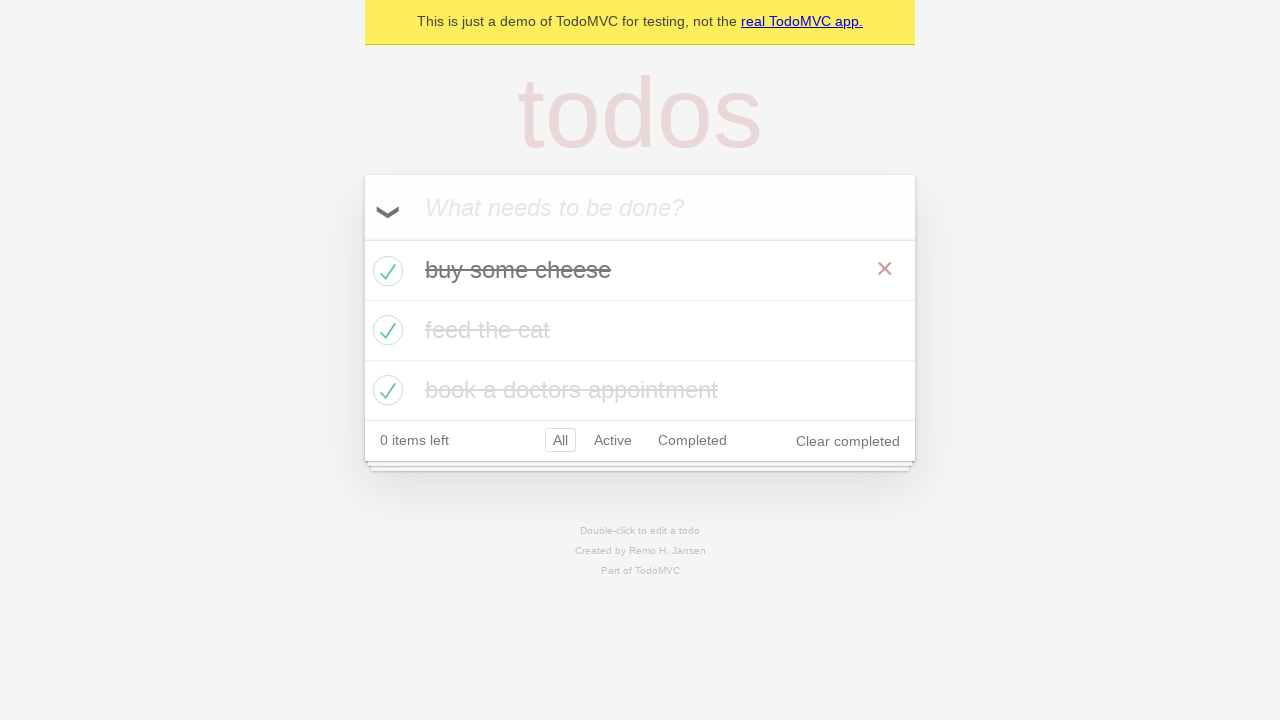

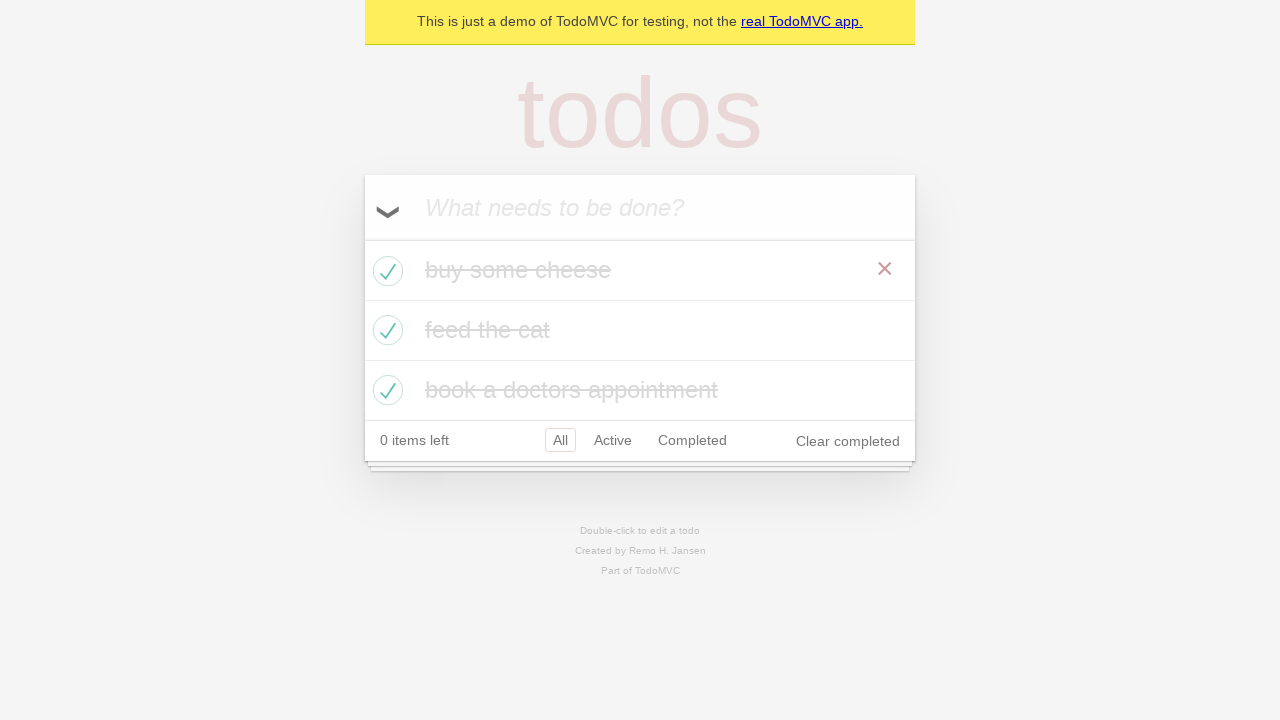